Navigates to the Jupiter Cloud PlanIT Testing homepage and clicks on the "Shop" link in the navigation

Starting URL: https://jupiter.cloud.planittesting.com/#/

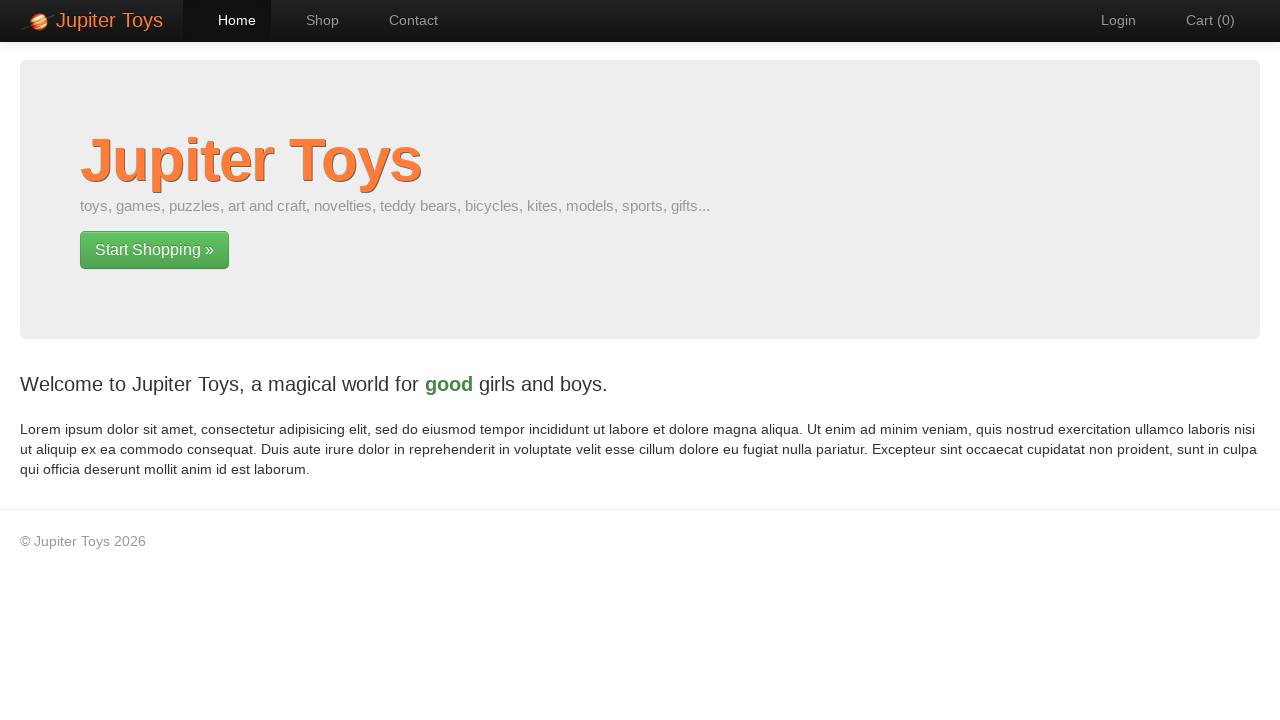

Waited for Shop link to be visible in navigation
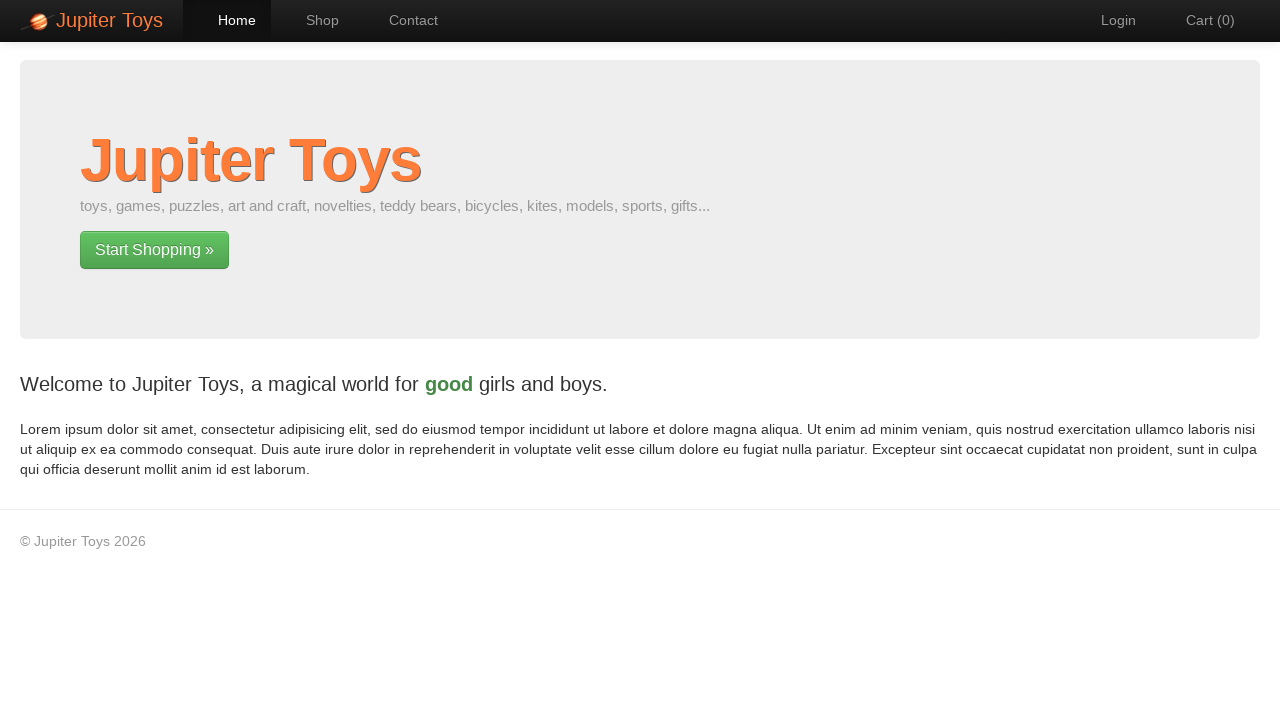

Clicked on the Shop link in navigation at (312, 20) on a:has-text('Shop')
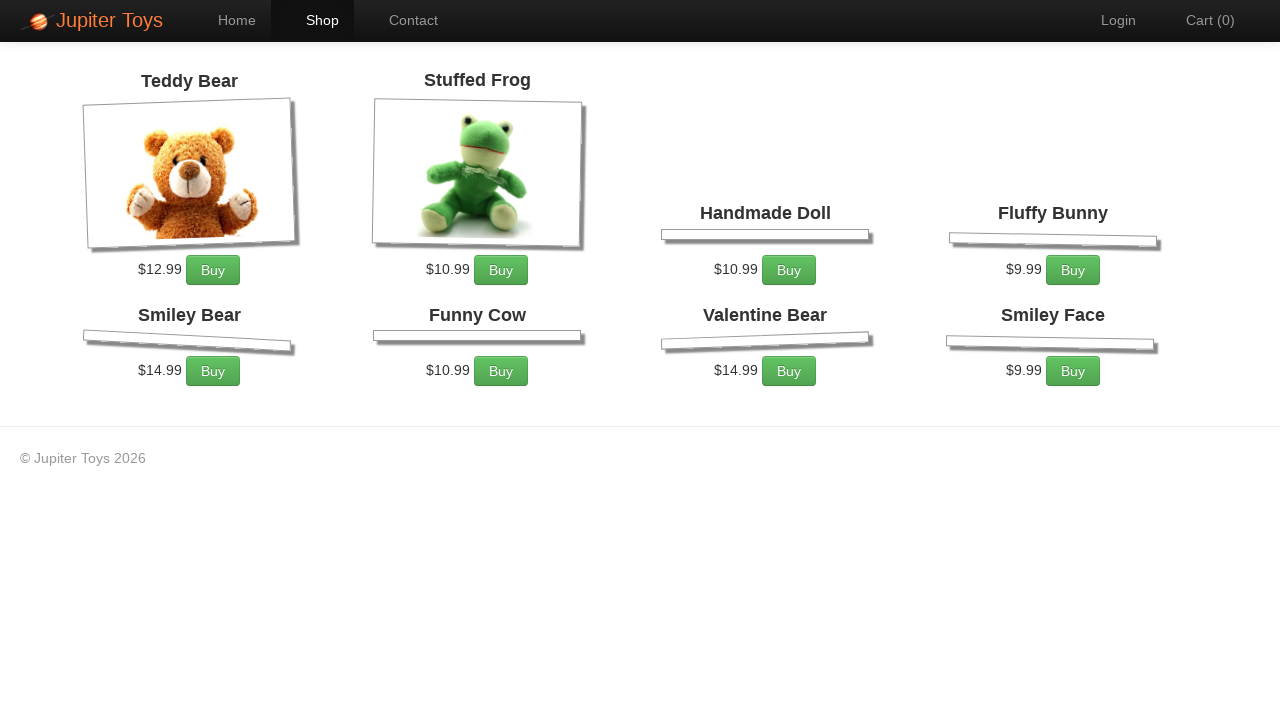

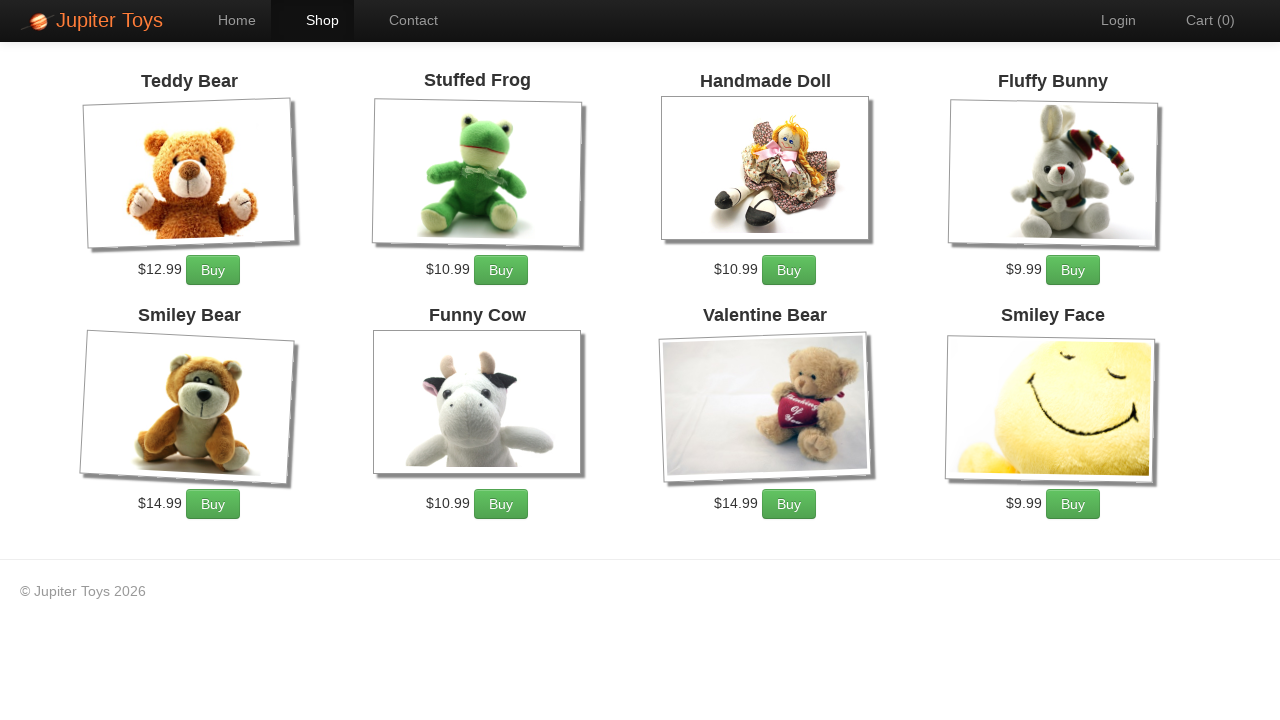